Clicks the Help link and verifies a phone number value

Starting URL: https://www.godaddy.com/en-in

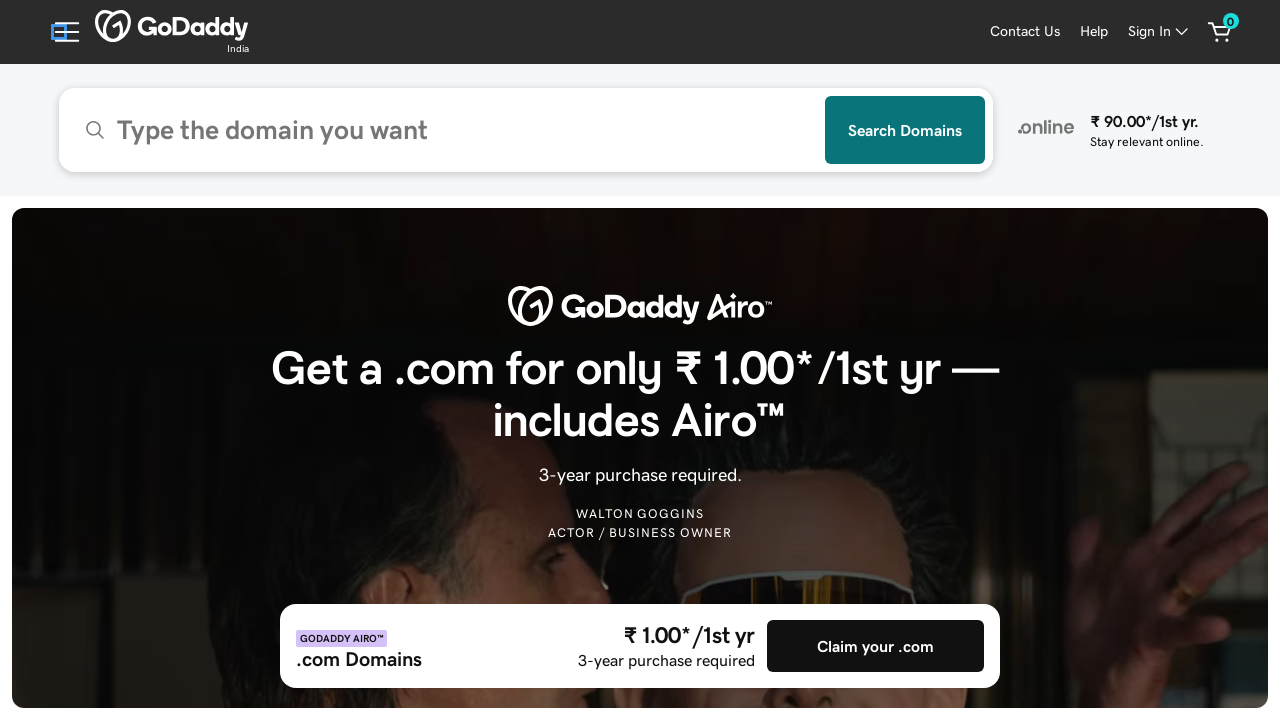

Help link not found, continuing test on text=Help
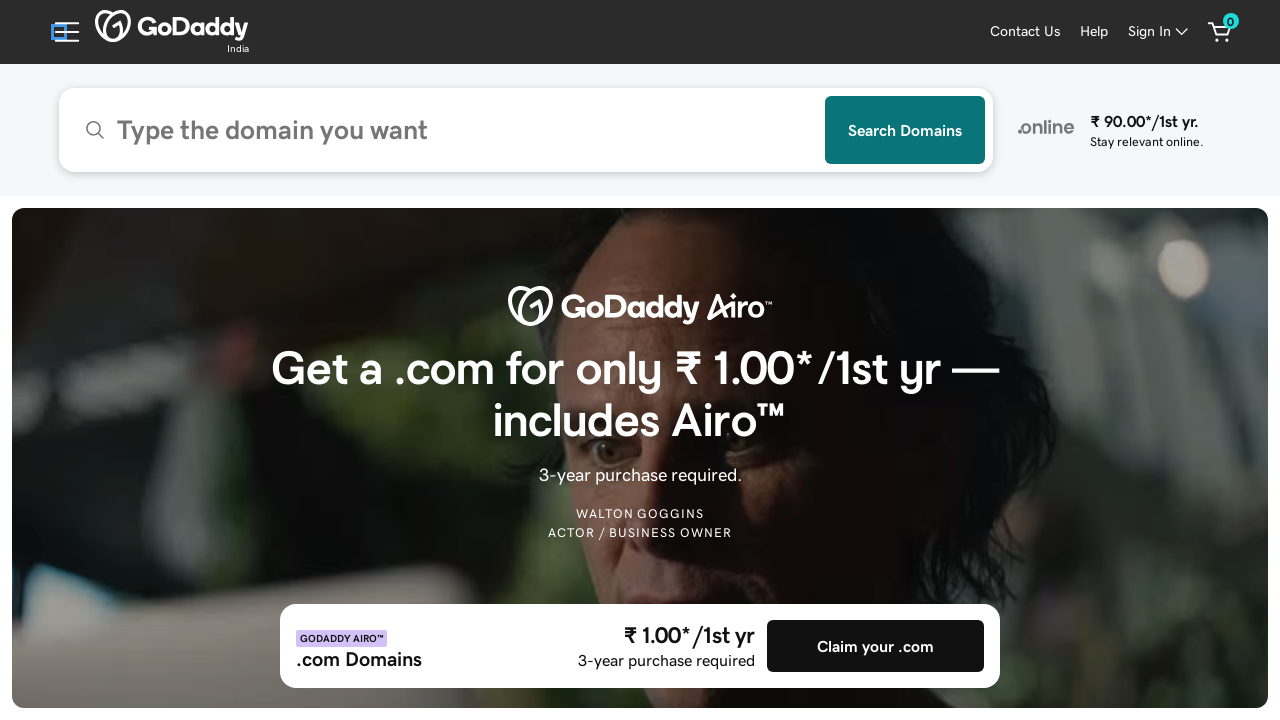

Verified phone number value is 040-67607600
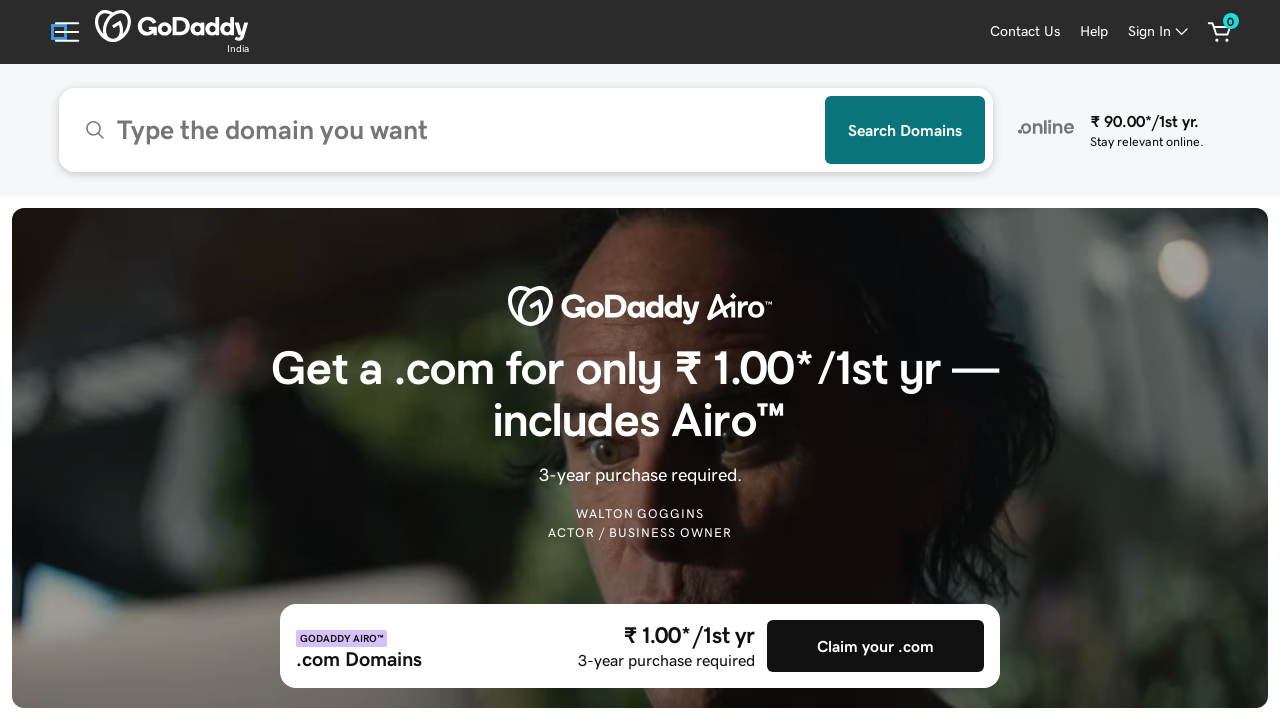

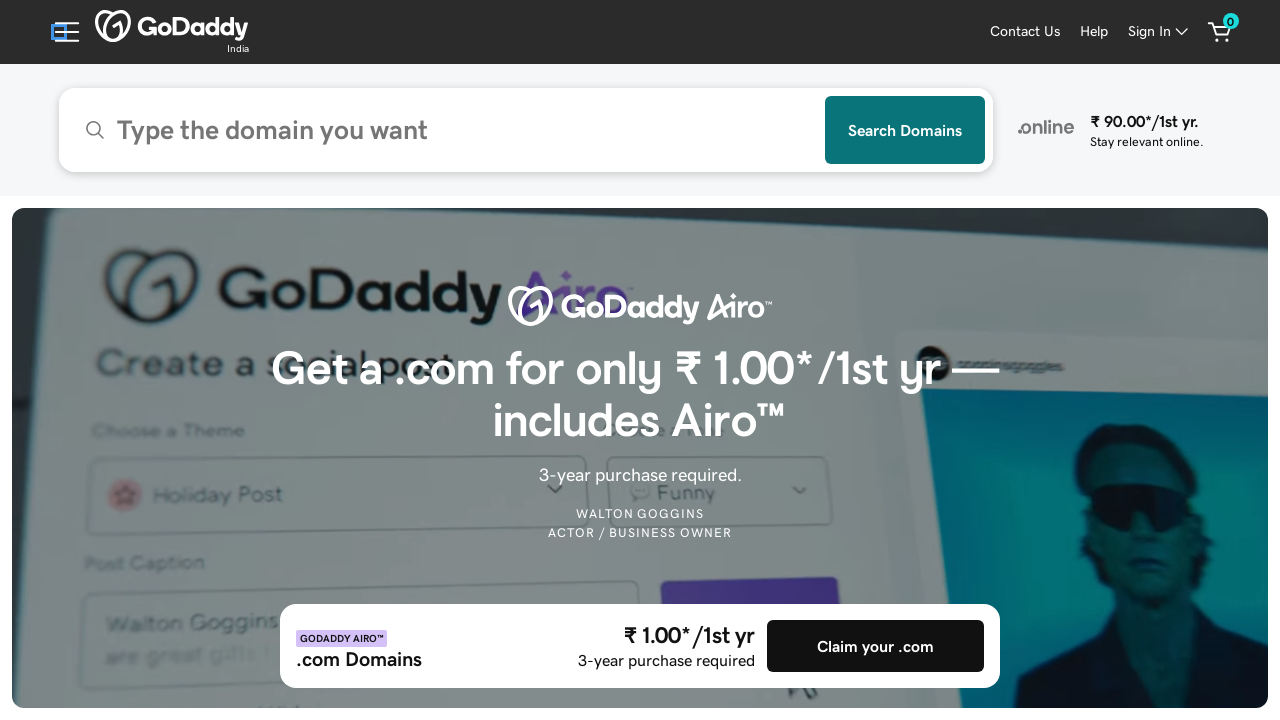